Tests floating menu page by navigating to it, scrolling down, and verifying the menu remains visible

Starting URL: https://the-internet.herokuapp.com/

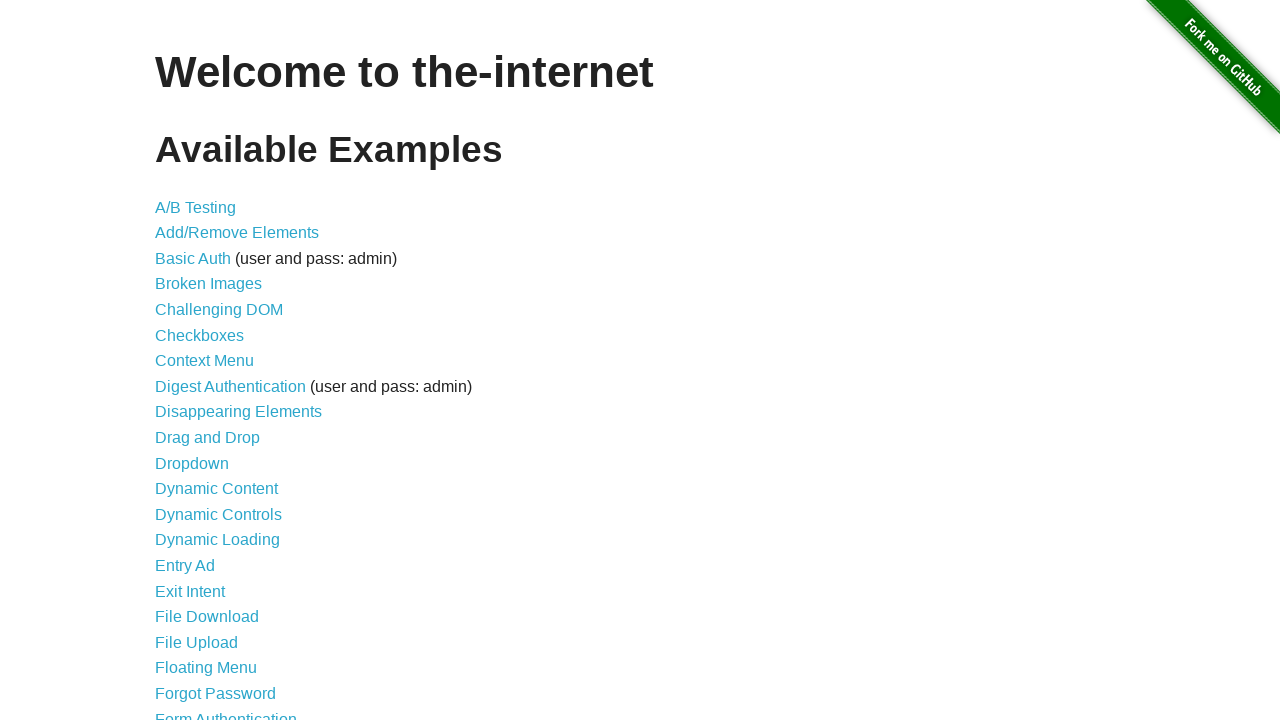

Floating menu link selector is available
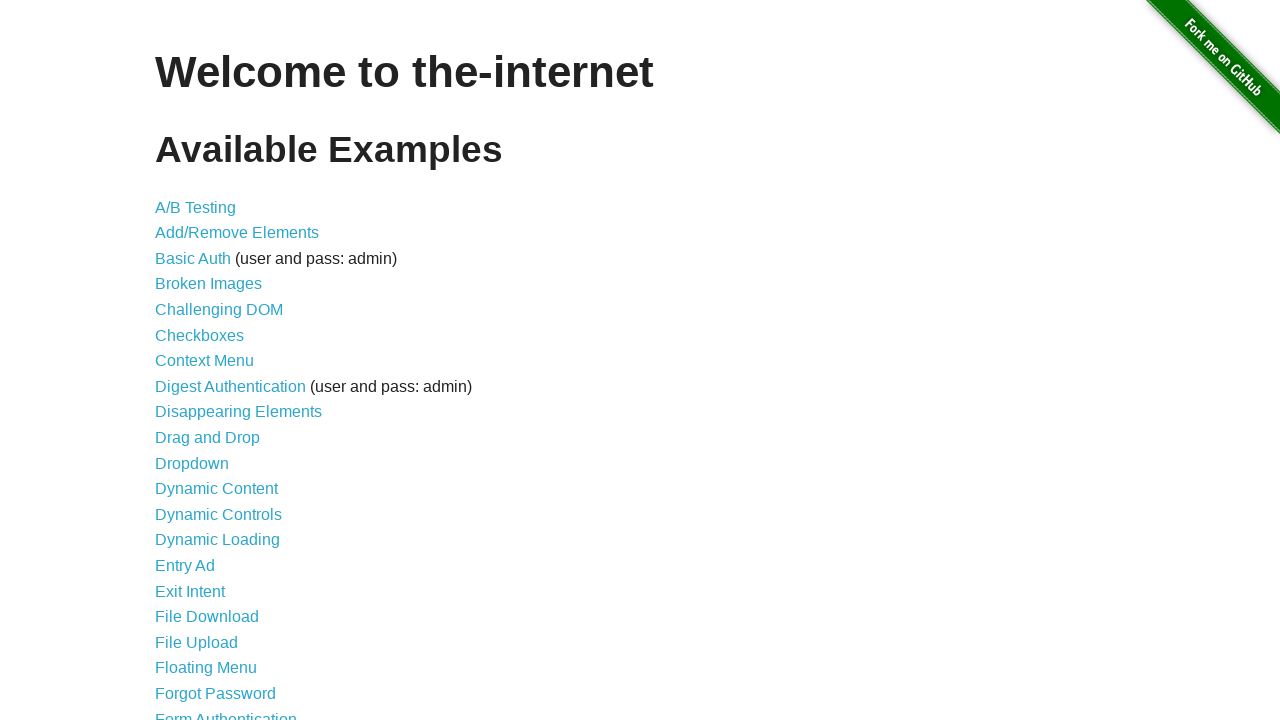

Clicked on floating menu link at (206, 668) on xpath=//a [@href='/floating_menu']
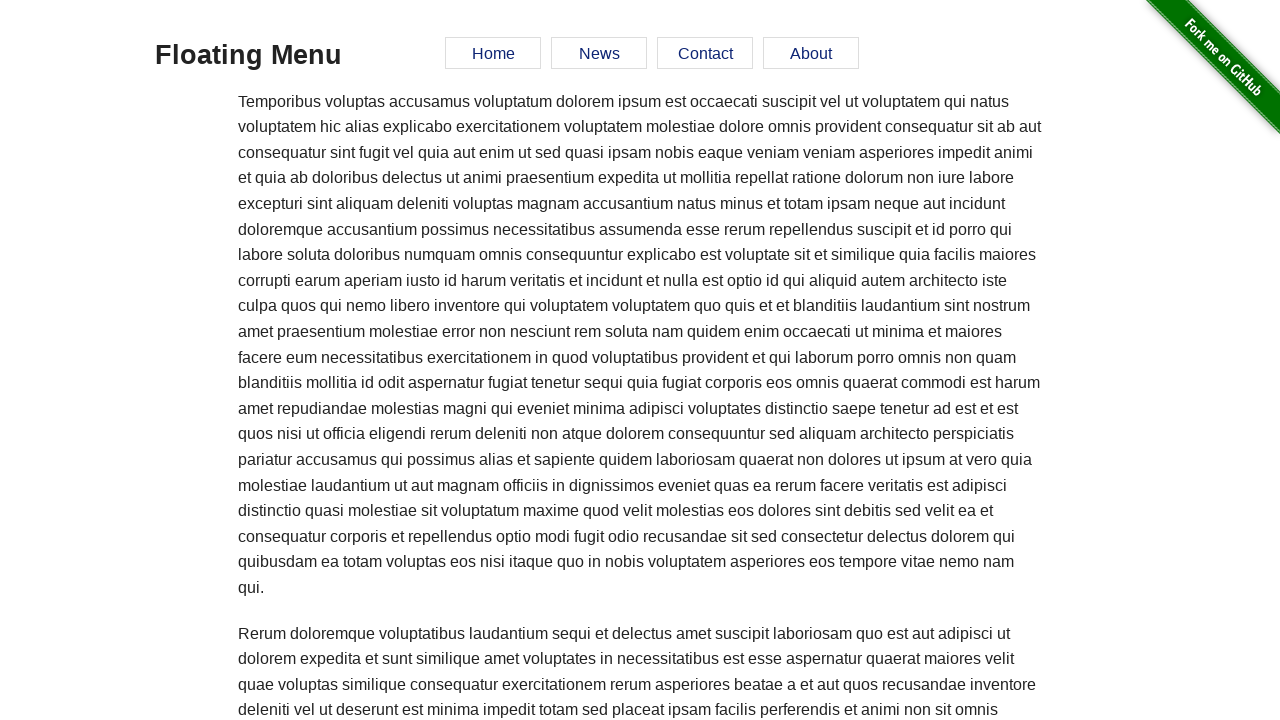

Floating menu element is visible
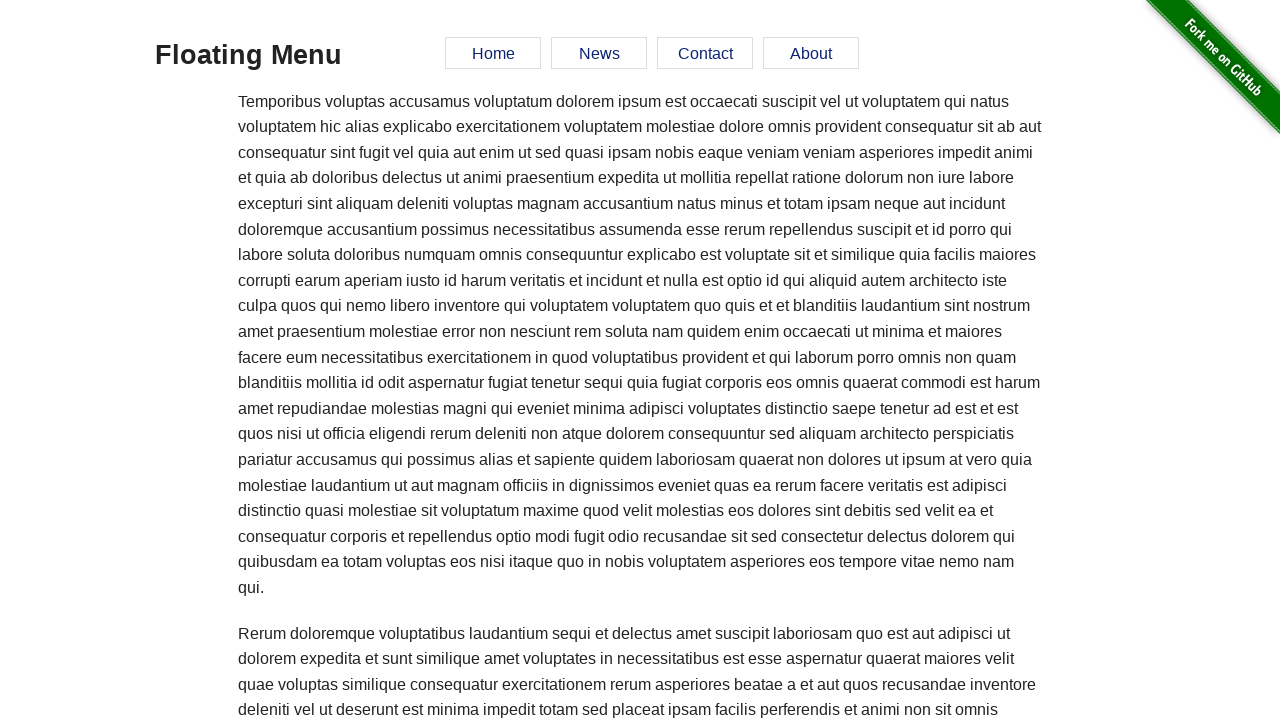

Scrolled to external link at bottom of page
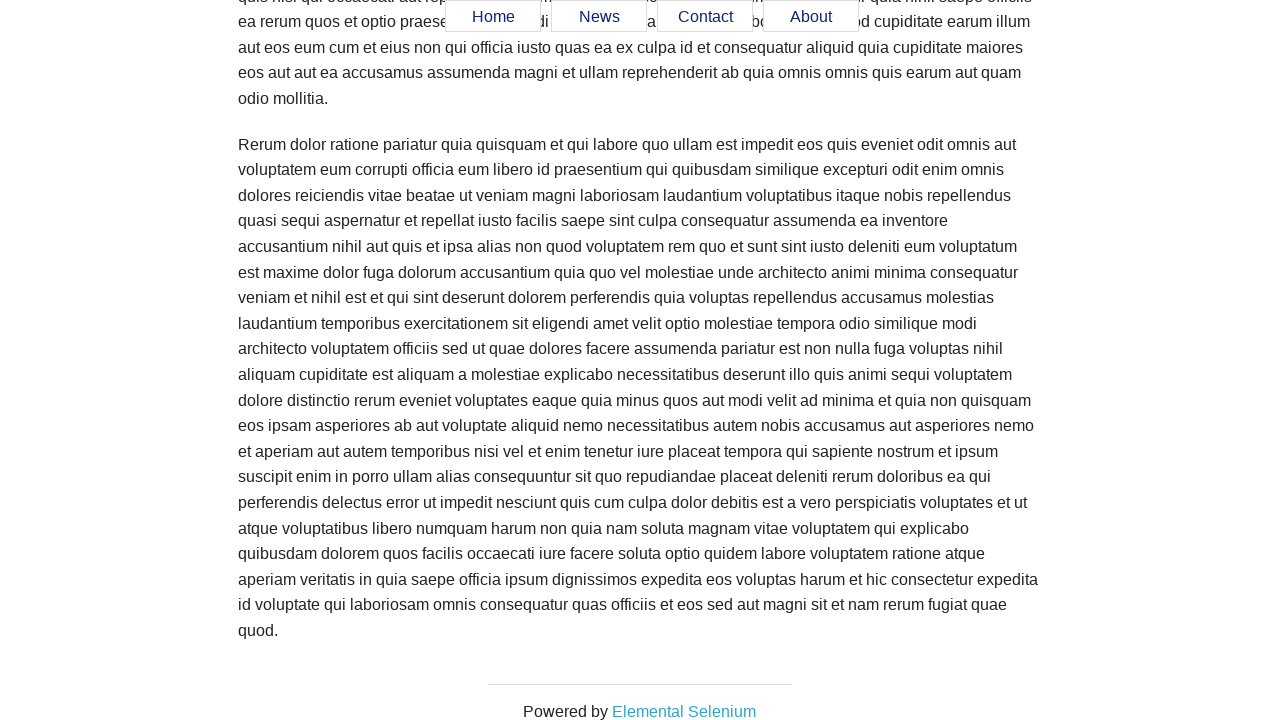

Verified floating menu remains visible after scrolling
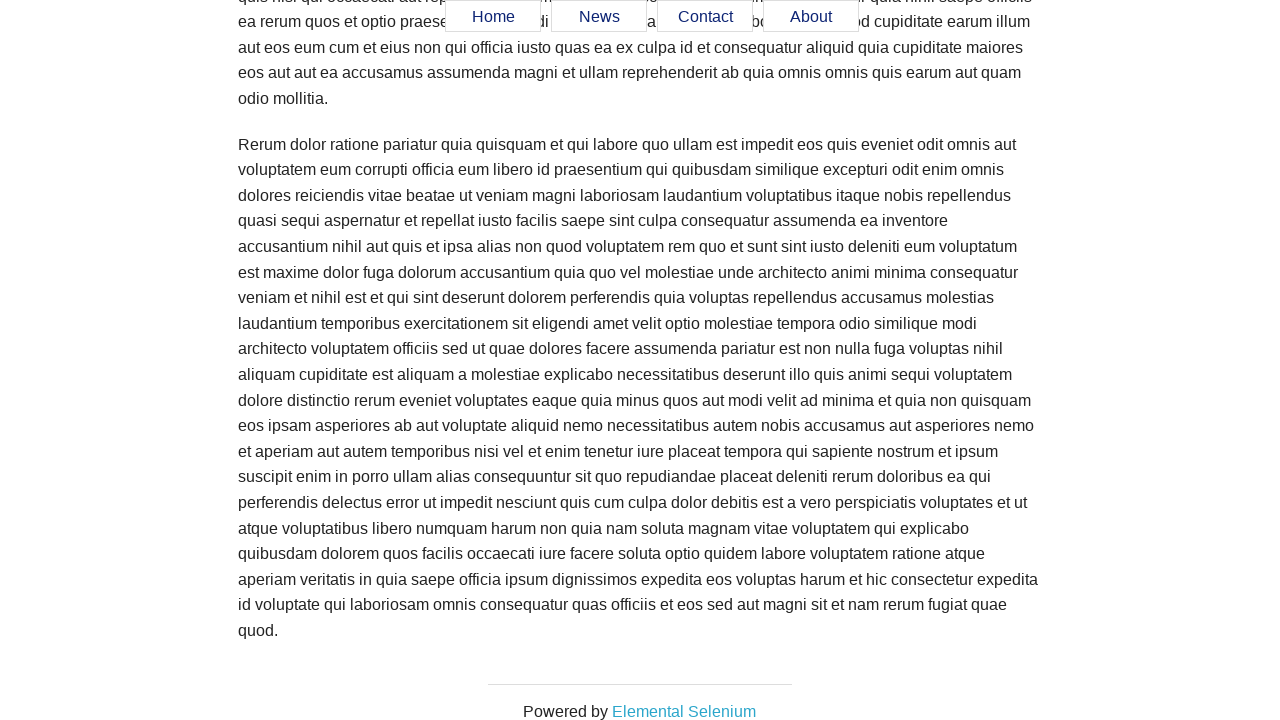

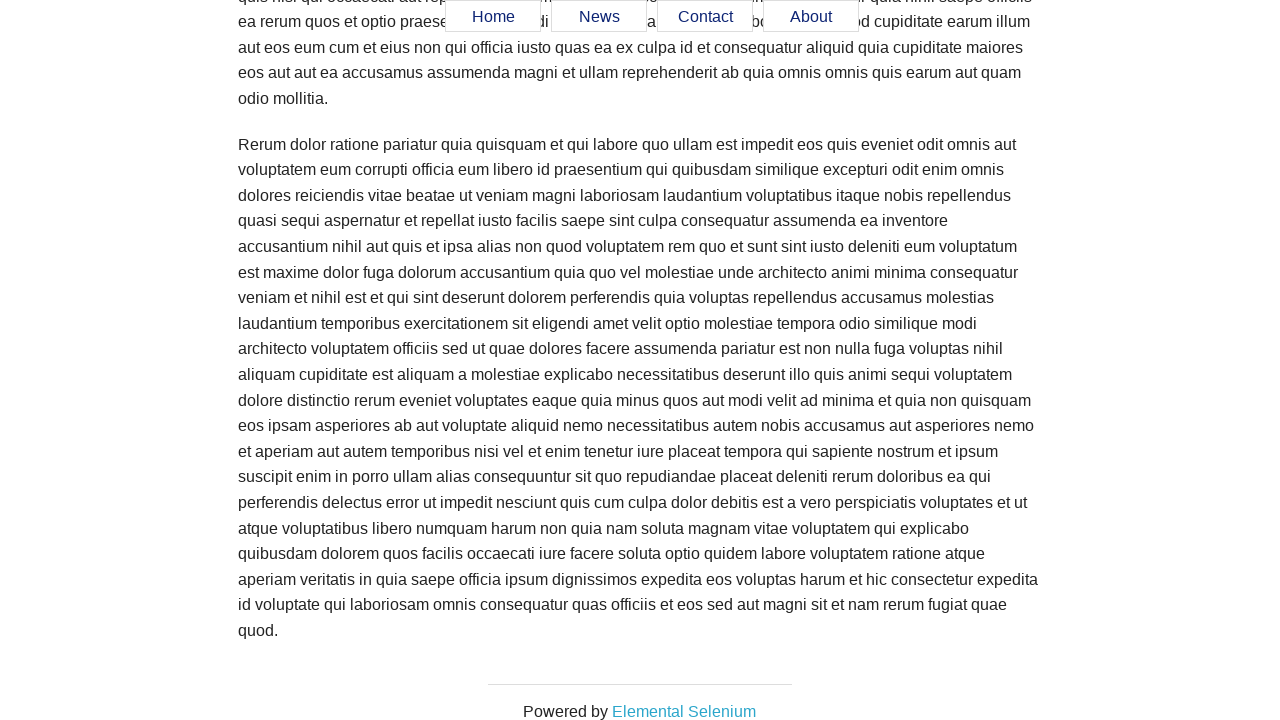